Tests a simple form by filling in first name, last name, city, and country fields using different selector strategies, then submits the form

Starting URL: http://suninjuly.github.io/simple_form_find_task.html

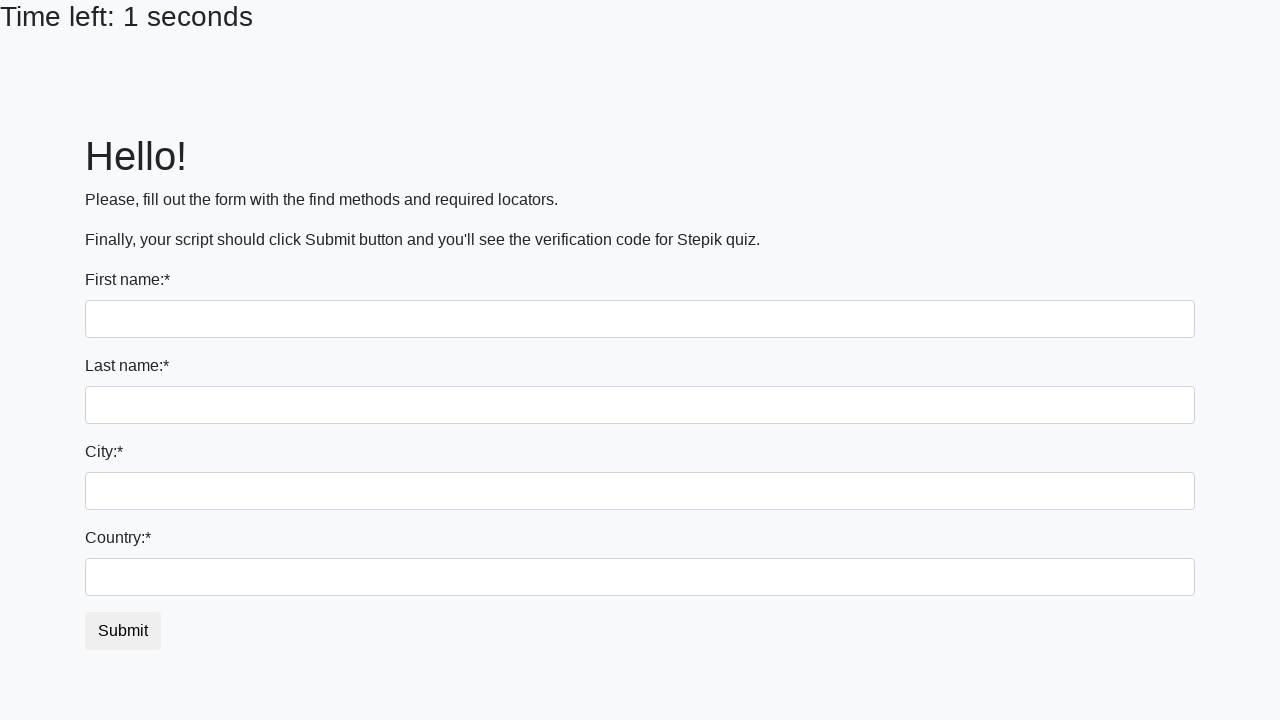

Filled first name field with 'David' on input
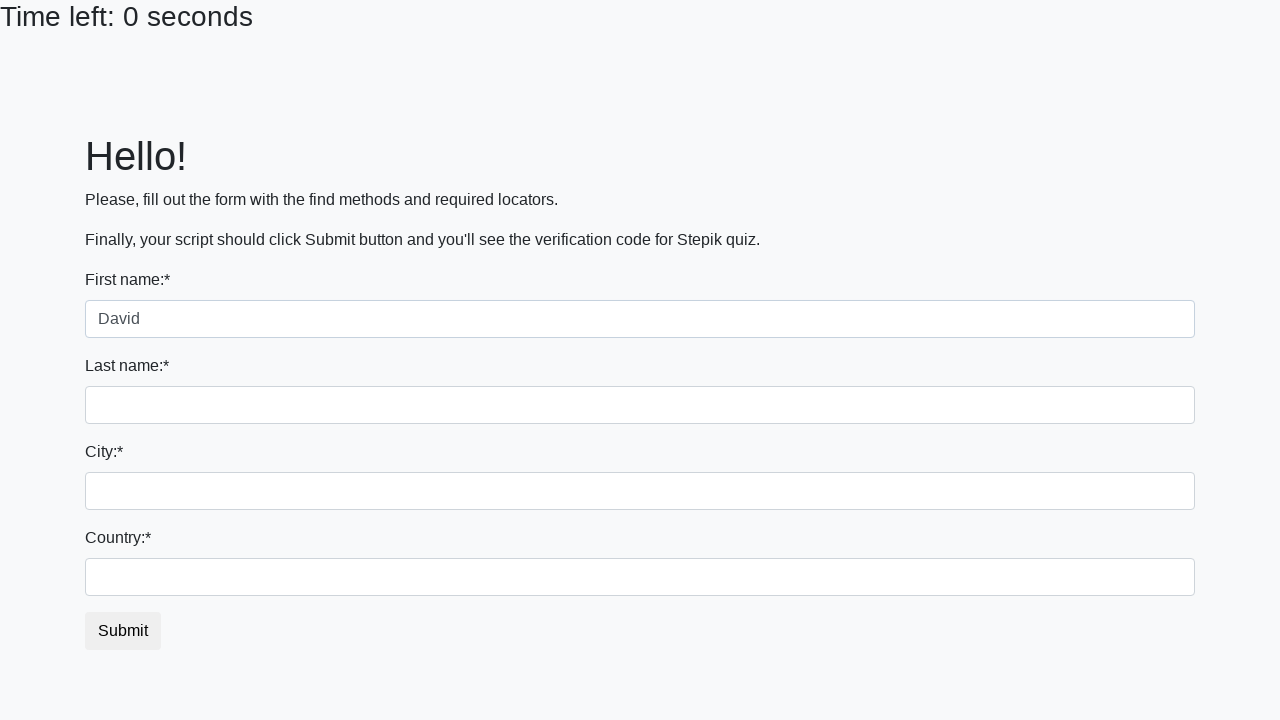

Filled last name field with 'Pasternak' on input[name='last_name']
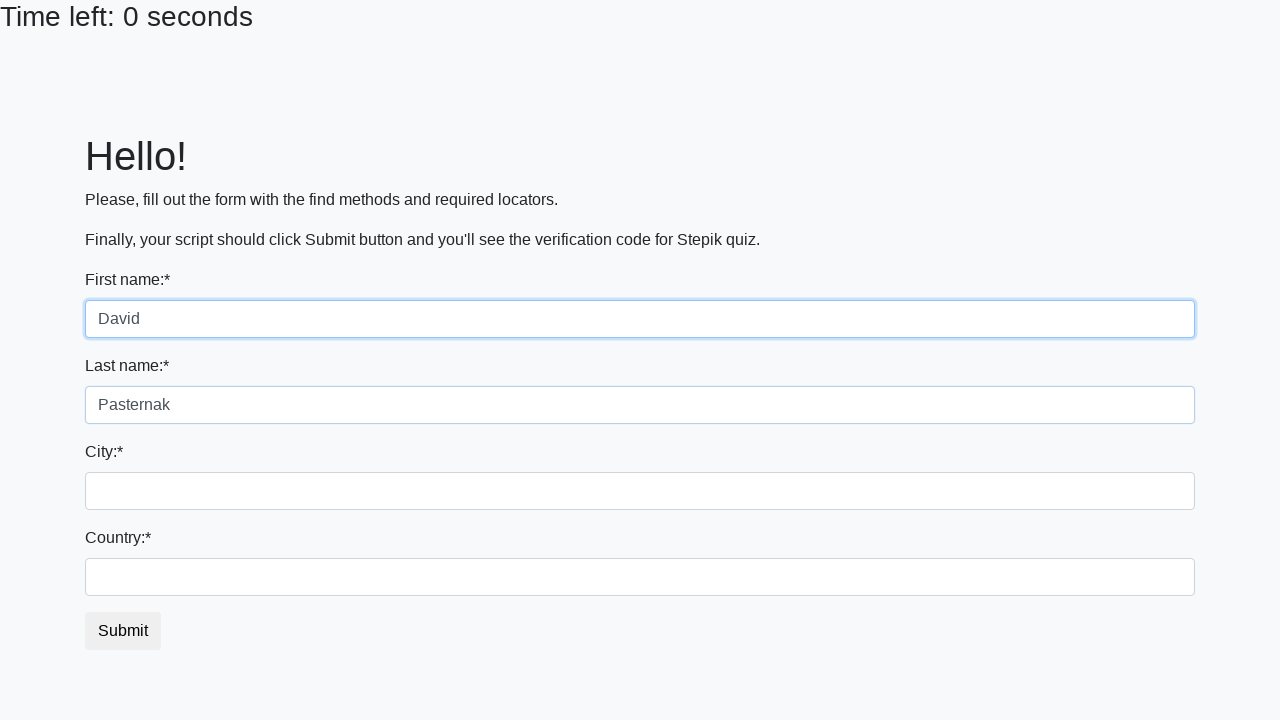

Filled city field with 'Saint-P' on .form-control.city
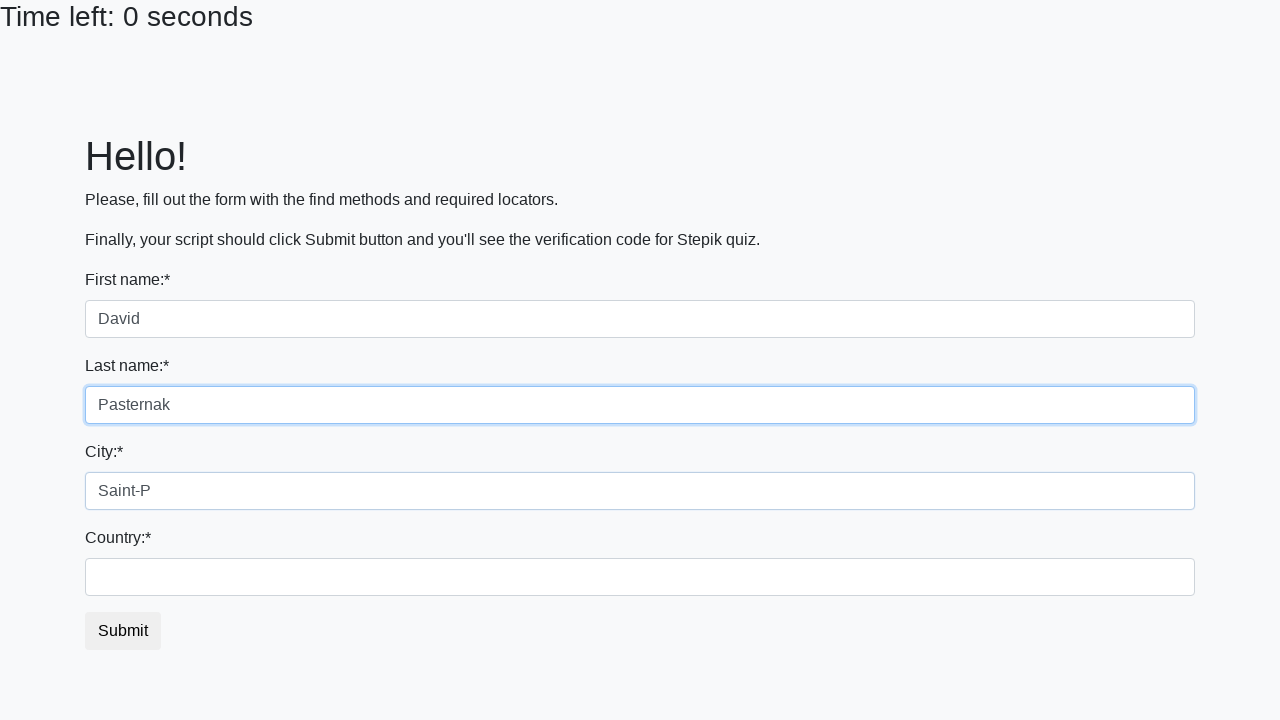

Filled country field with 'Russia' on #country
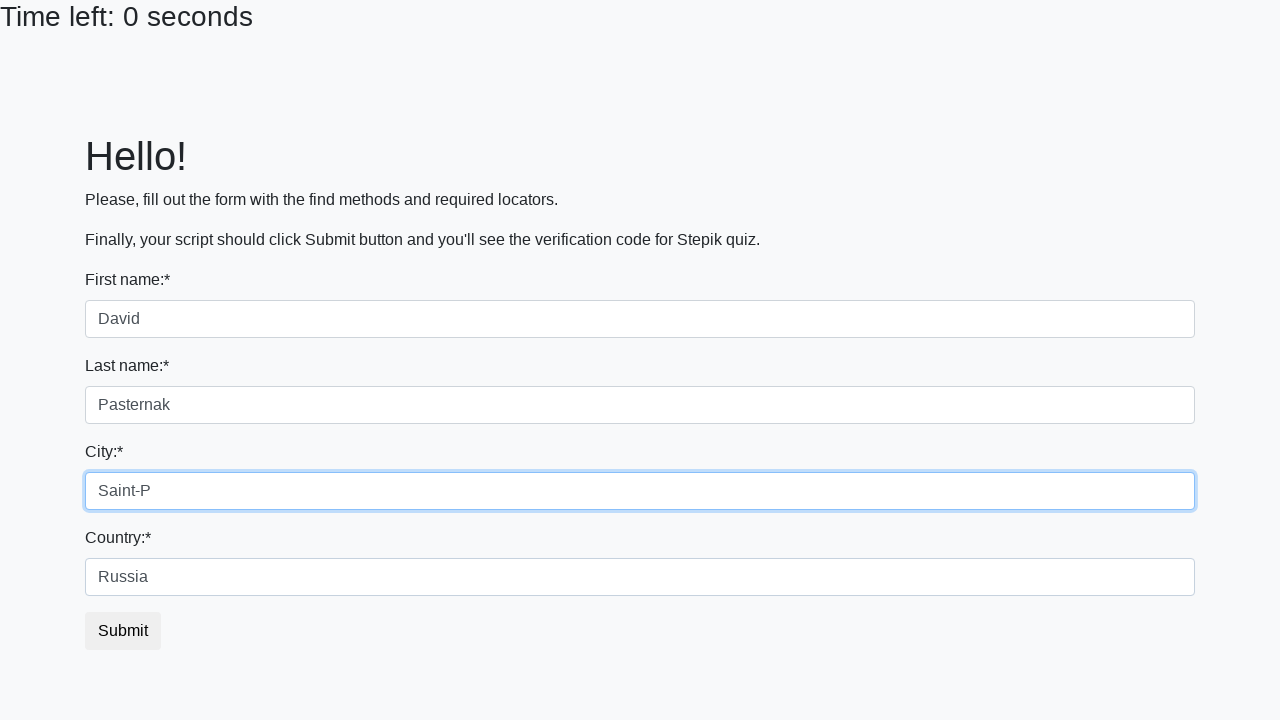

Clicked submit button to submit the form at (123, 631) on button.btn
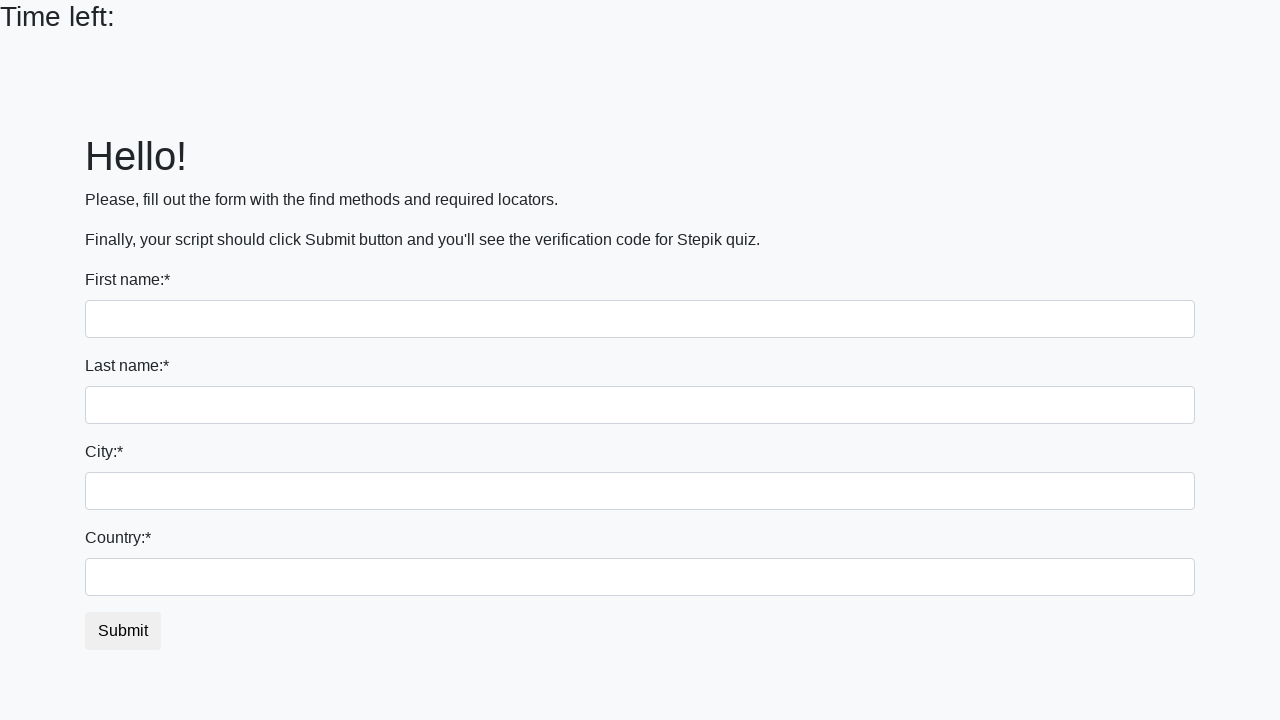

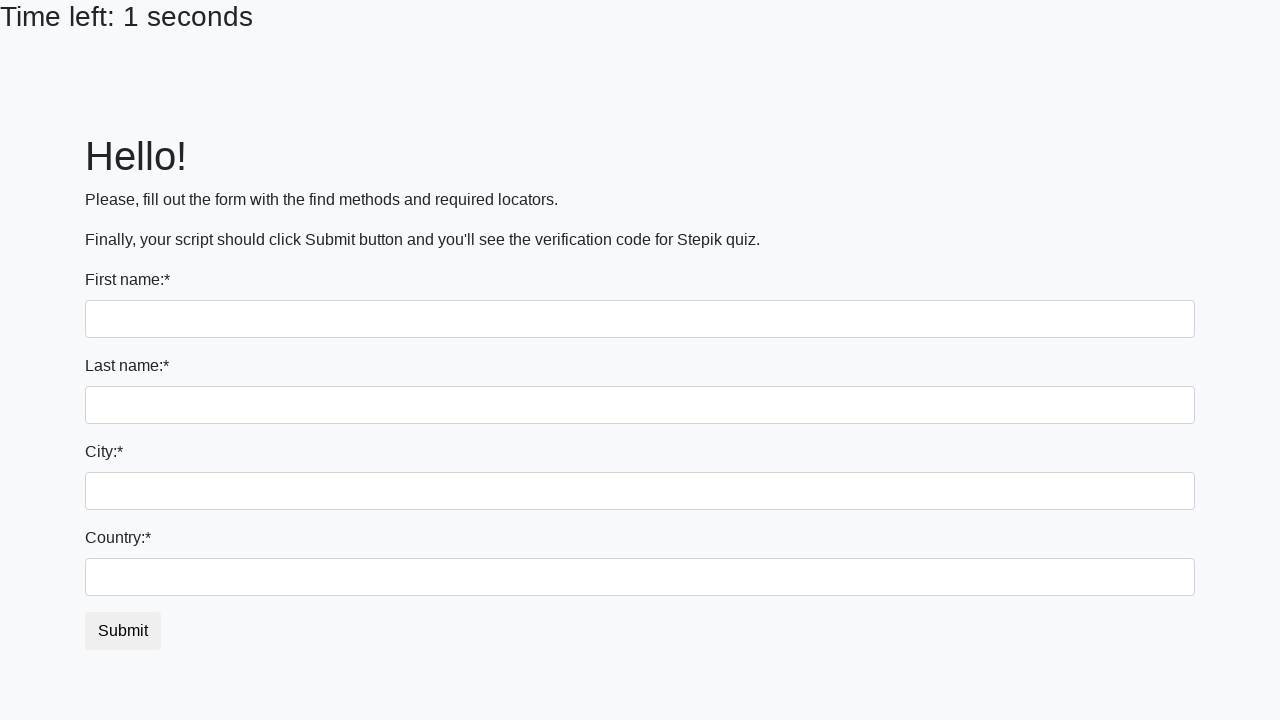